Tests nested iframe functionality by switching to a parent frame, locating an element with text content, and verifying the frame navigation works correctly on a demo QA site.

Starting URL: https://demoqa.com/nestedframes

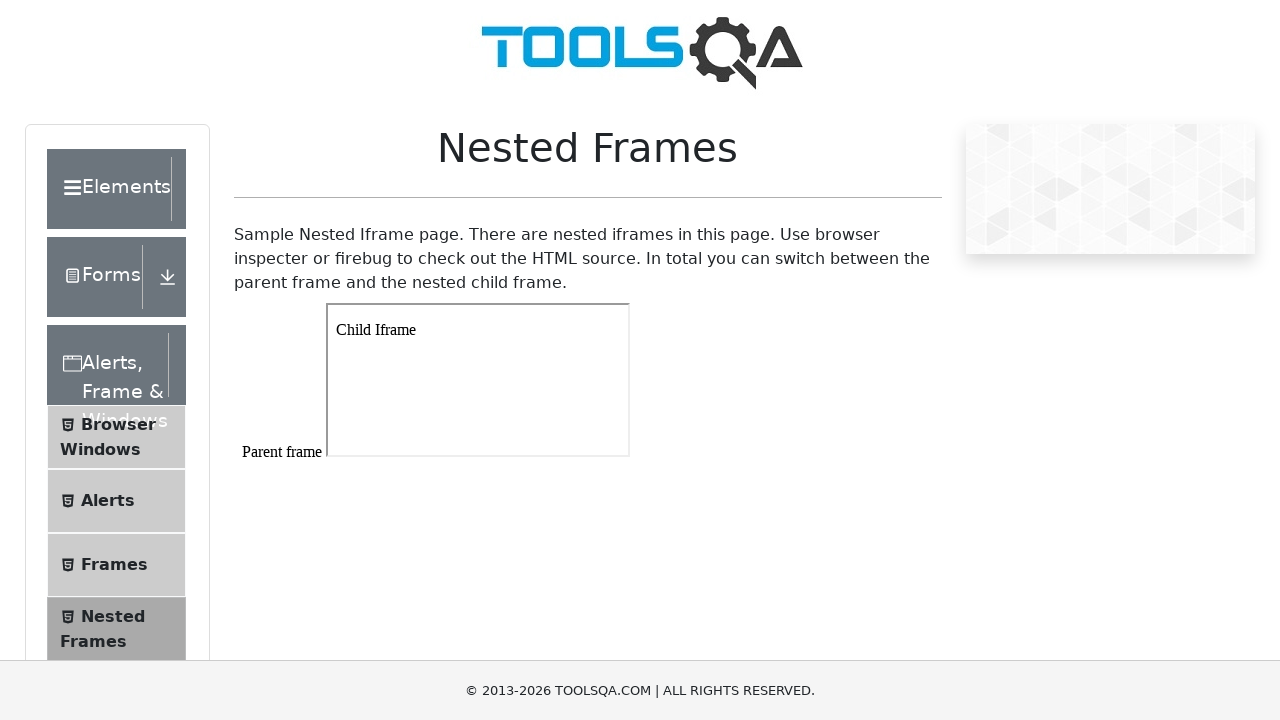

Scrolled down the page by 500 pixels
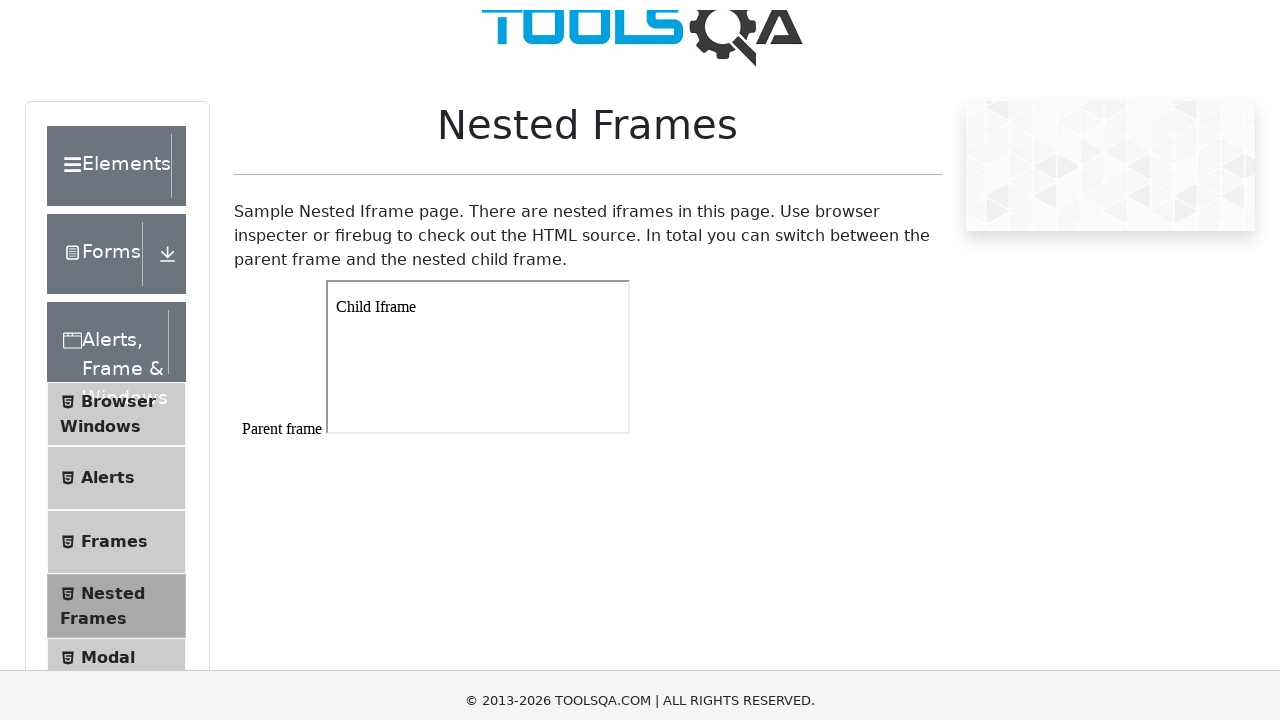

Located parent frame with ID 'frame1'
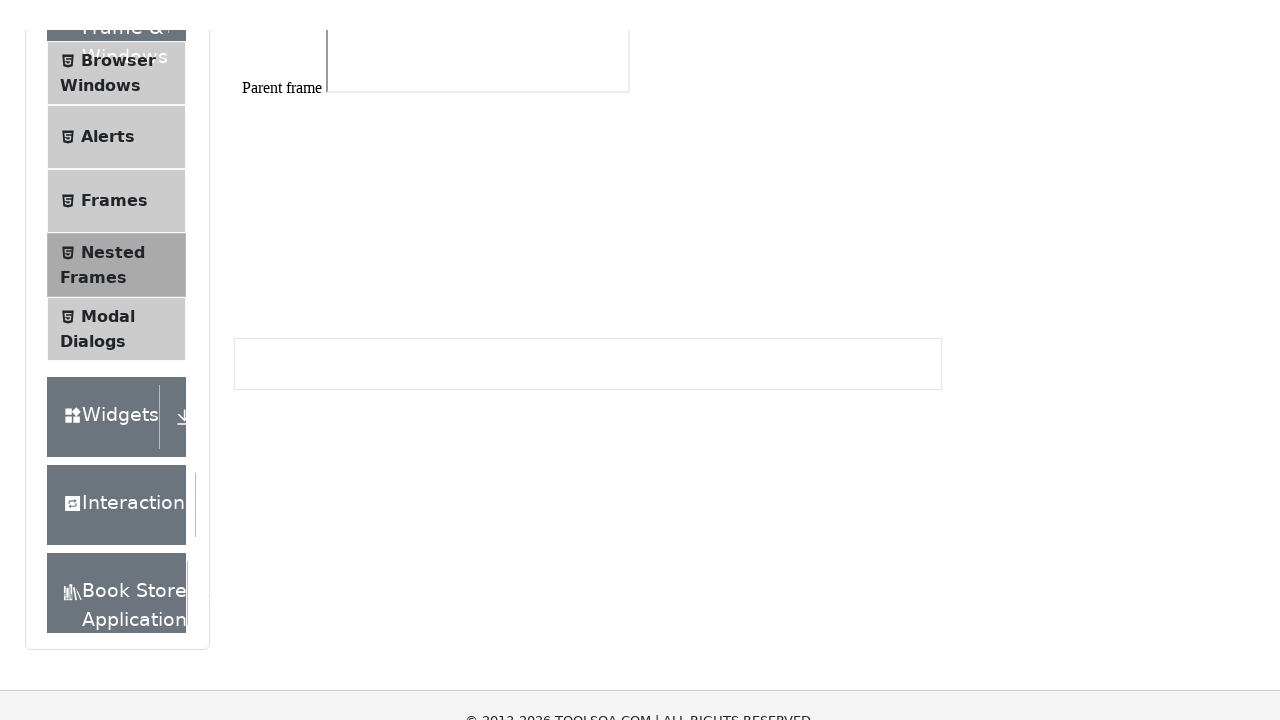

Located body element within the parent frame
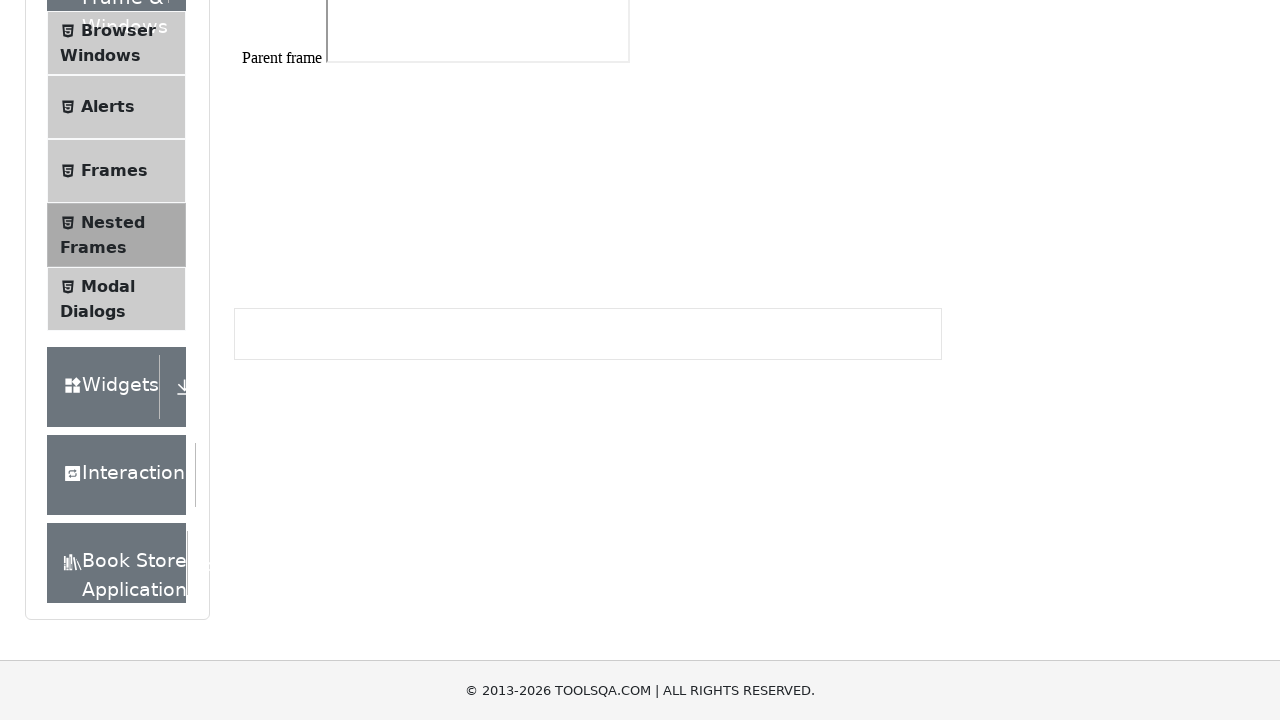

Parent frame body element is visible and ready
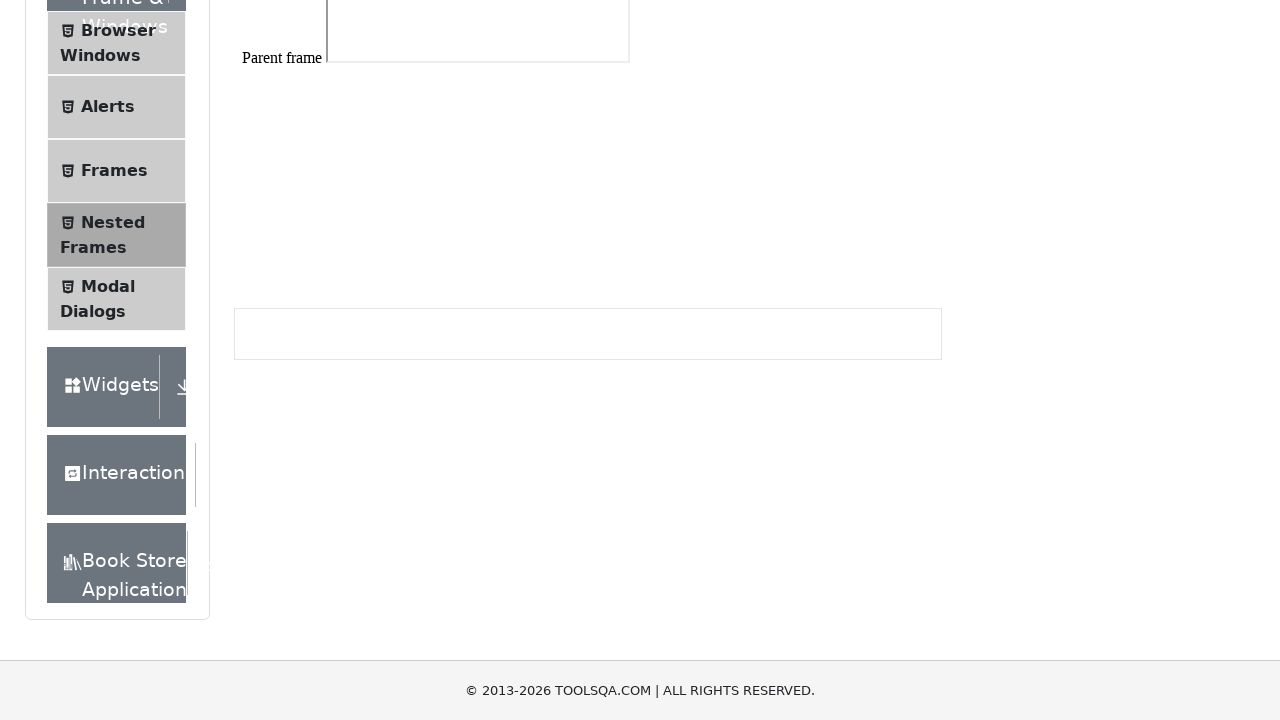

Retrieved text content from parent frame body
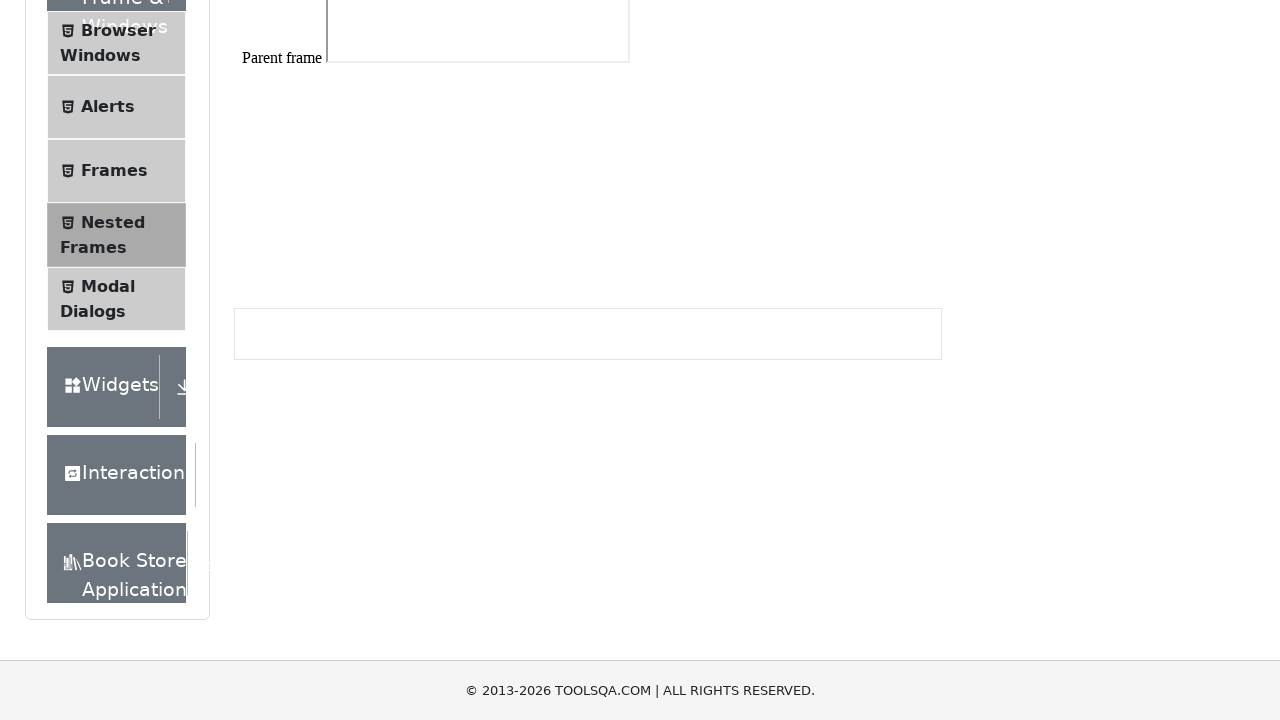

Printed parent frame text content: 
Parent frame




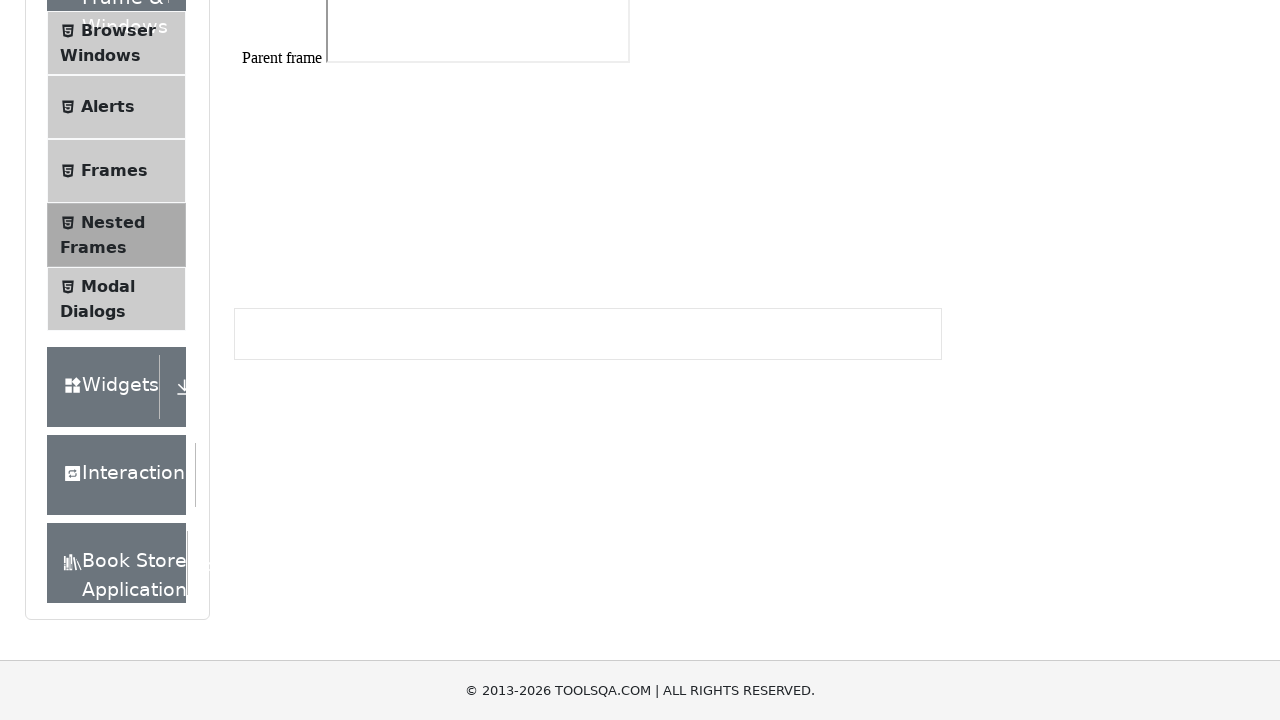

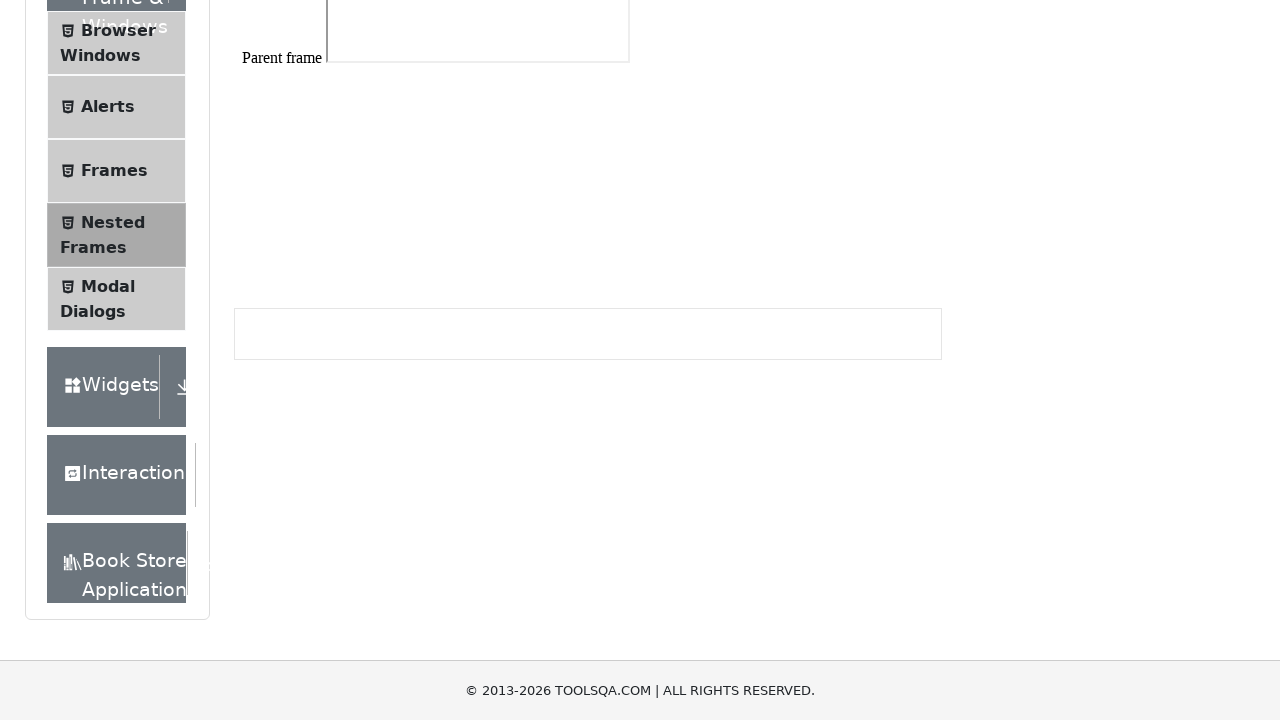